Tests page scrolling functionality by scrolling down and then back up on the Selenium documentation website

Starting URL: https://www.selenium.dev/

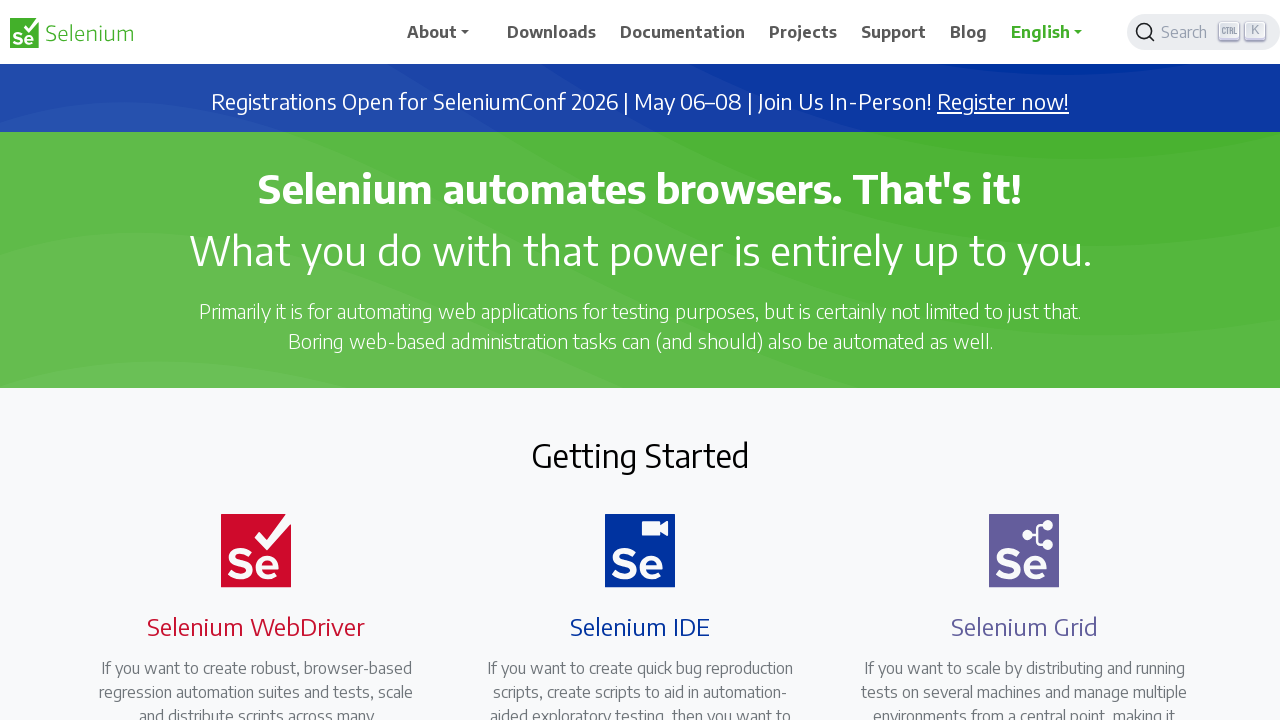

Scrolled down by 1000 pixels on Selenium documentation page
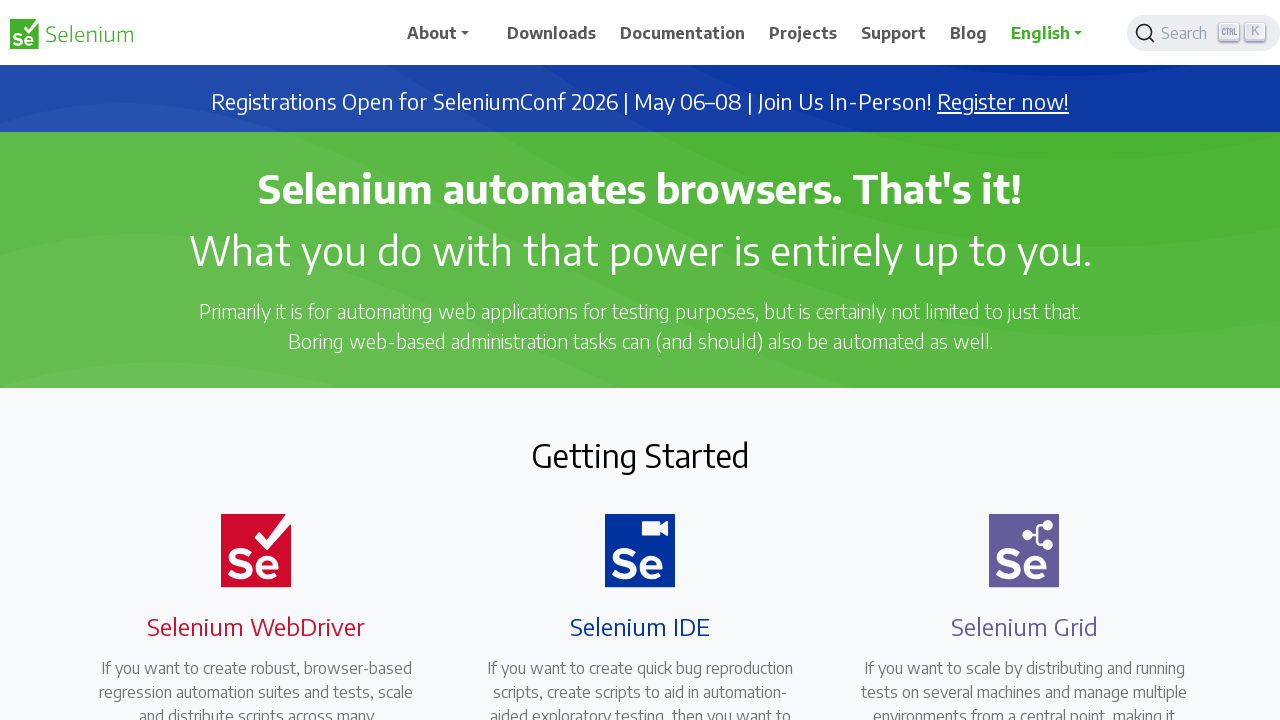

Waited 2 seconds for scroll animation to complete
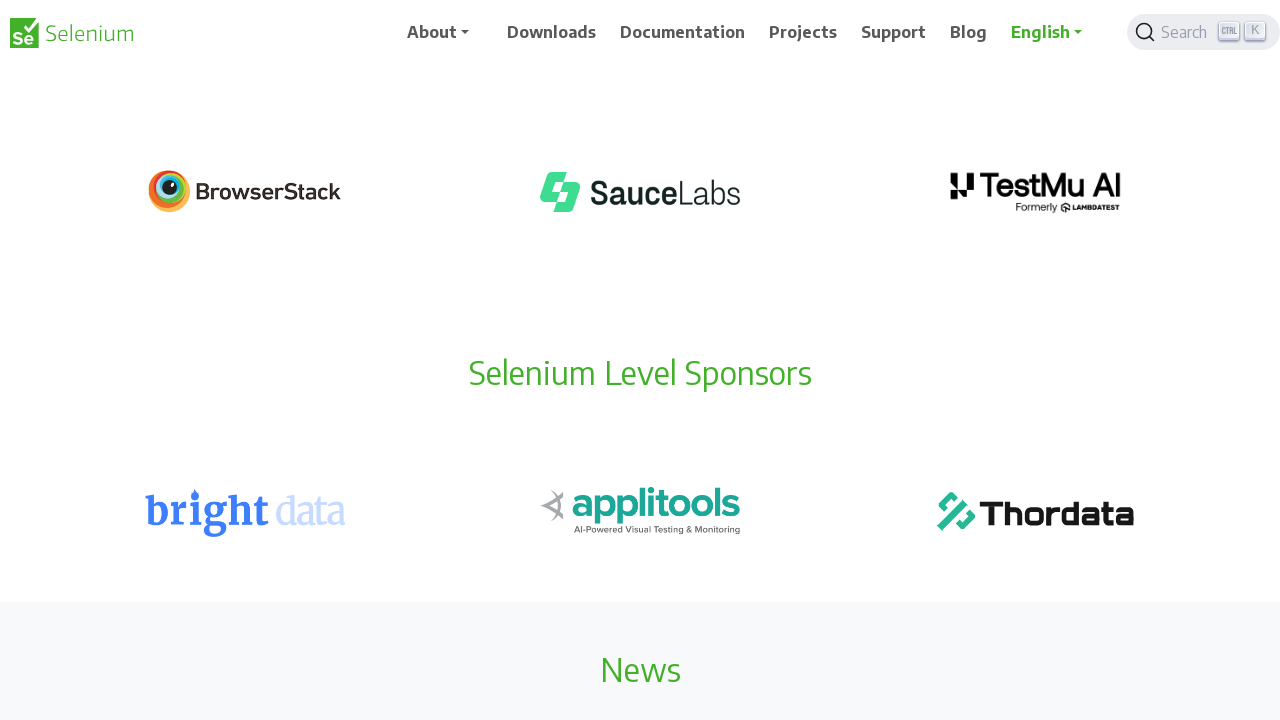

Scrolled back up by 1000 pixels
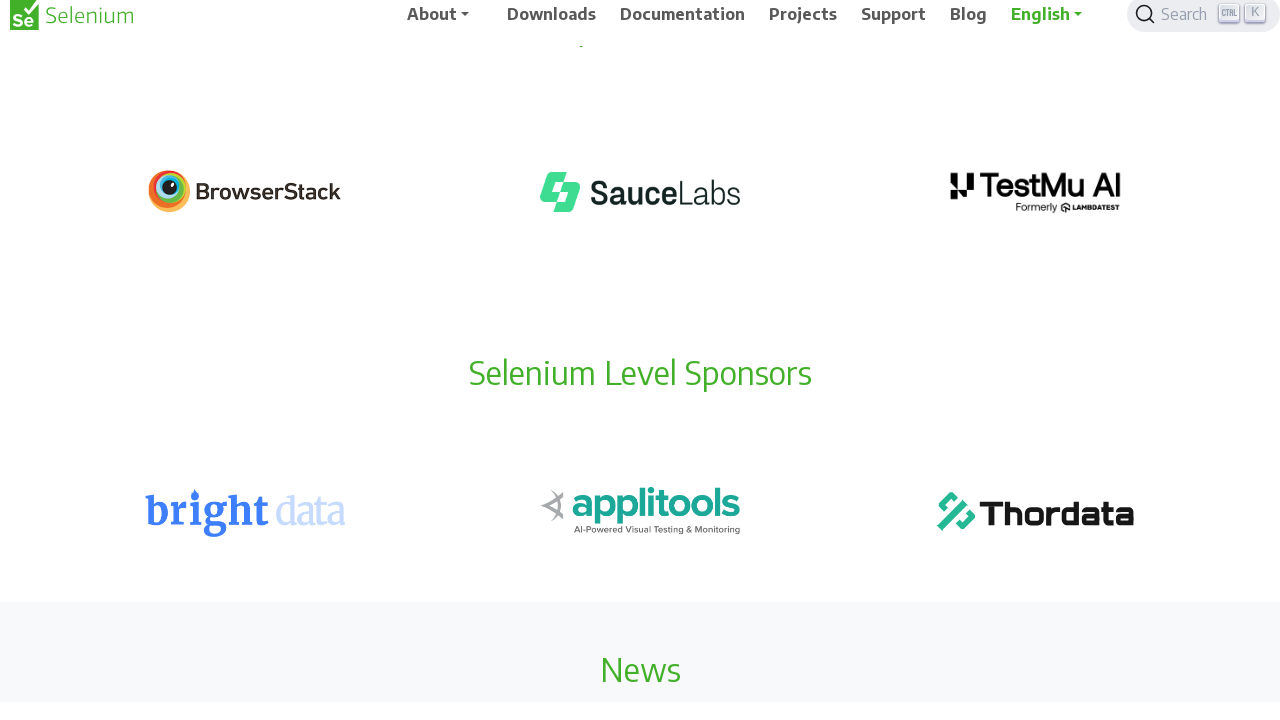

Waited 2 seconds for scroll animation to complete
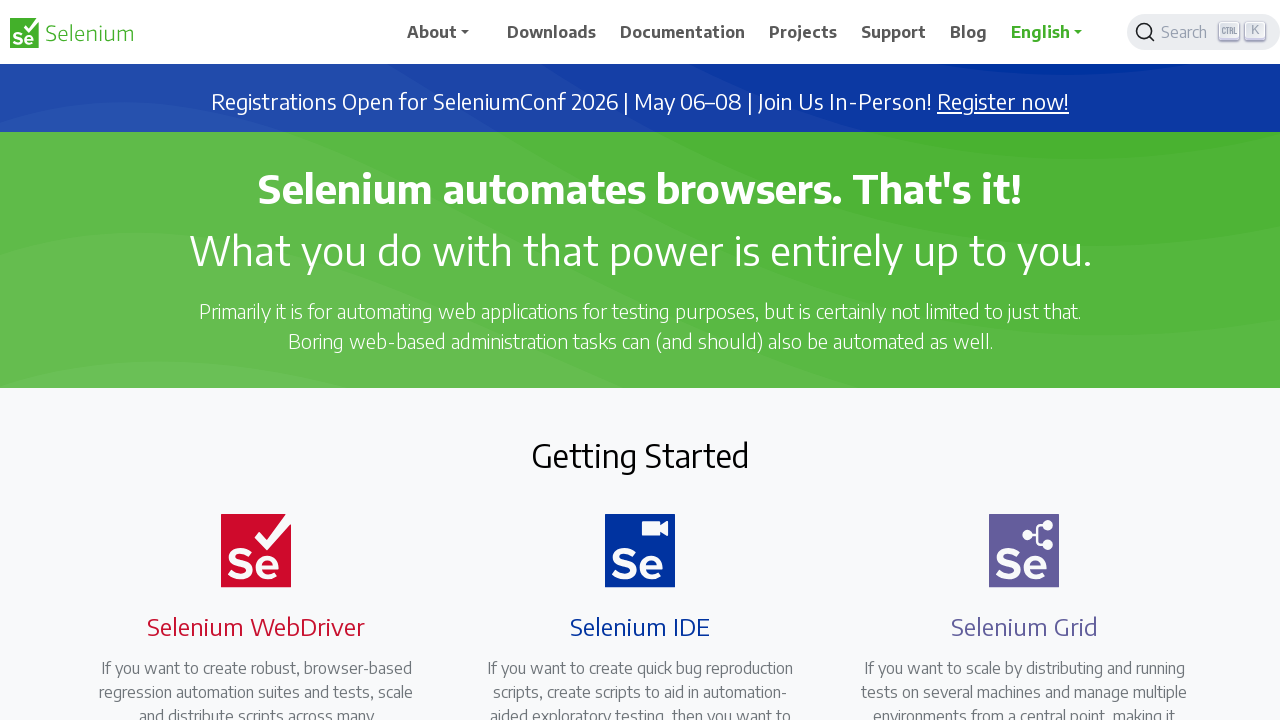

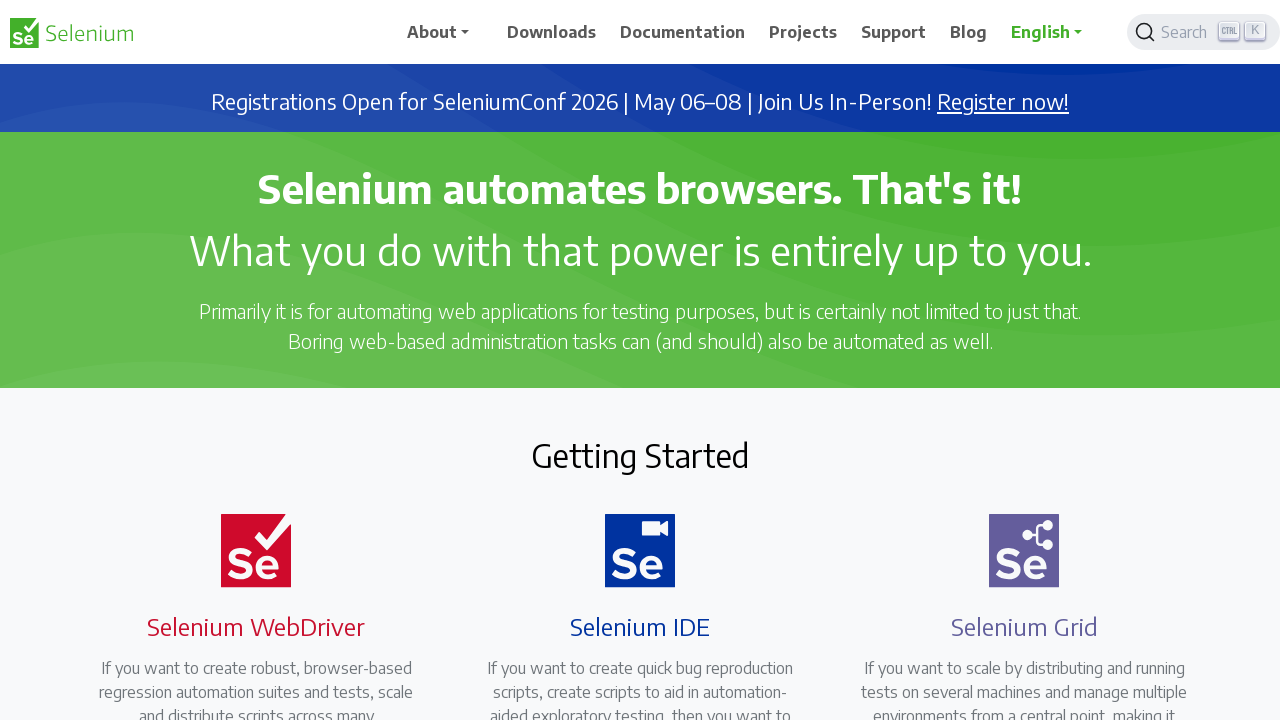